Tests the product search functionality on the D1 grocery store website by navigating to a search results page and verifying that product cards are displayed with their information.

Starting URL: https://domicilios.tiendasd1.com/search?name=arroz

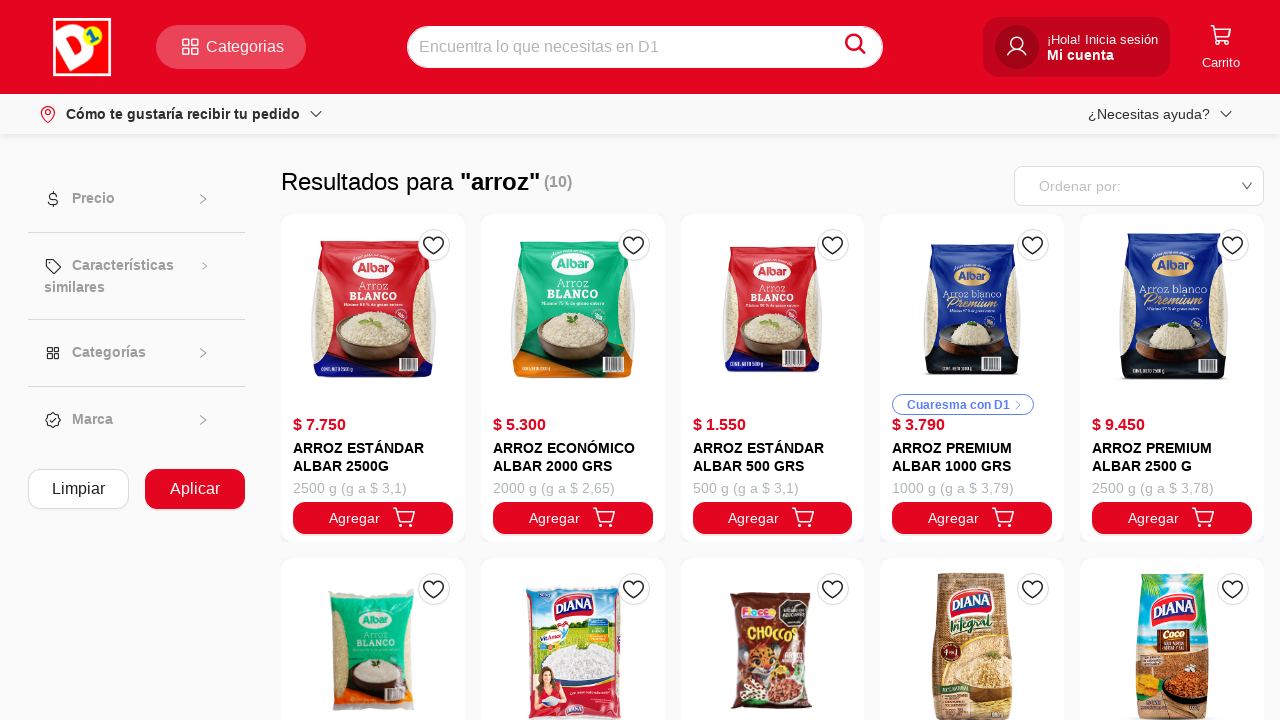

Waited 4 seconds for page to load with dynamic content
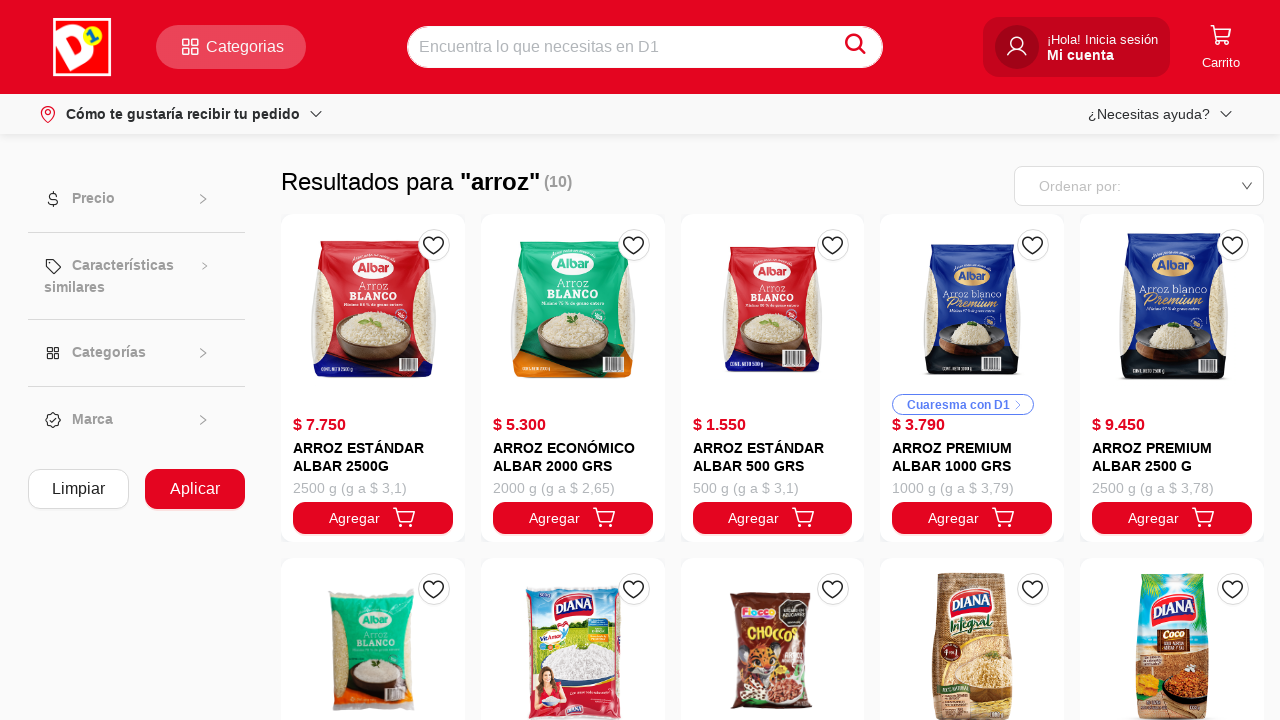

Product cards loaded and became visible
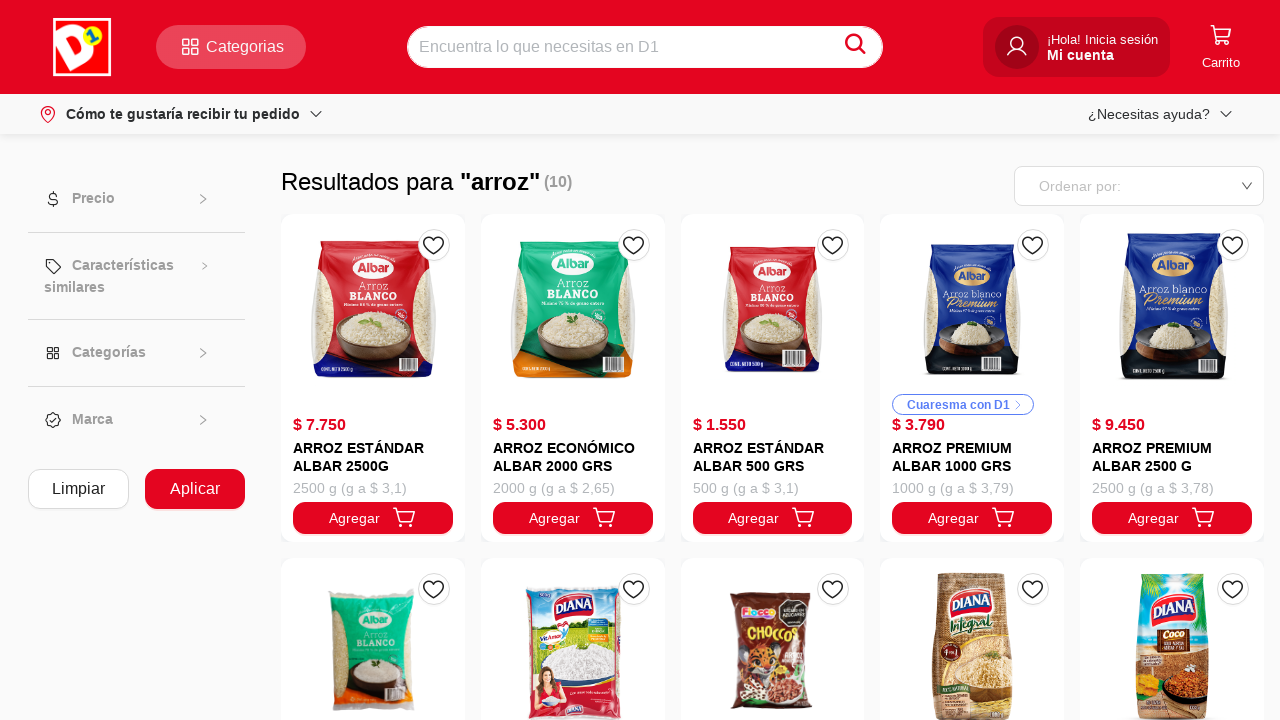

Product name elements are present on the page
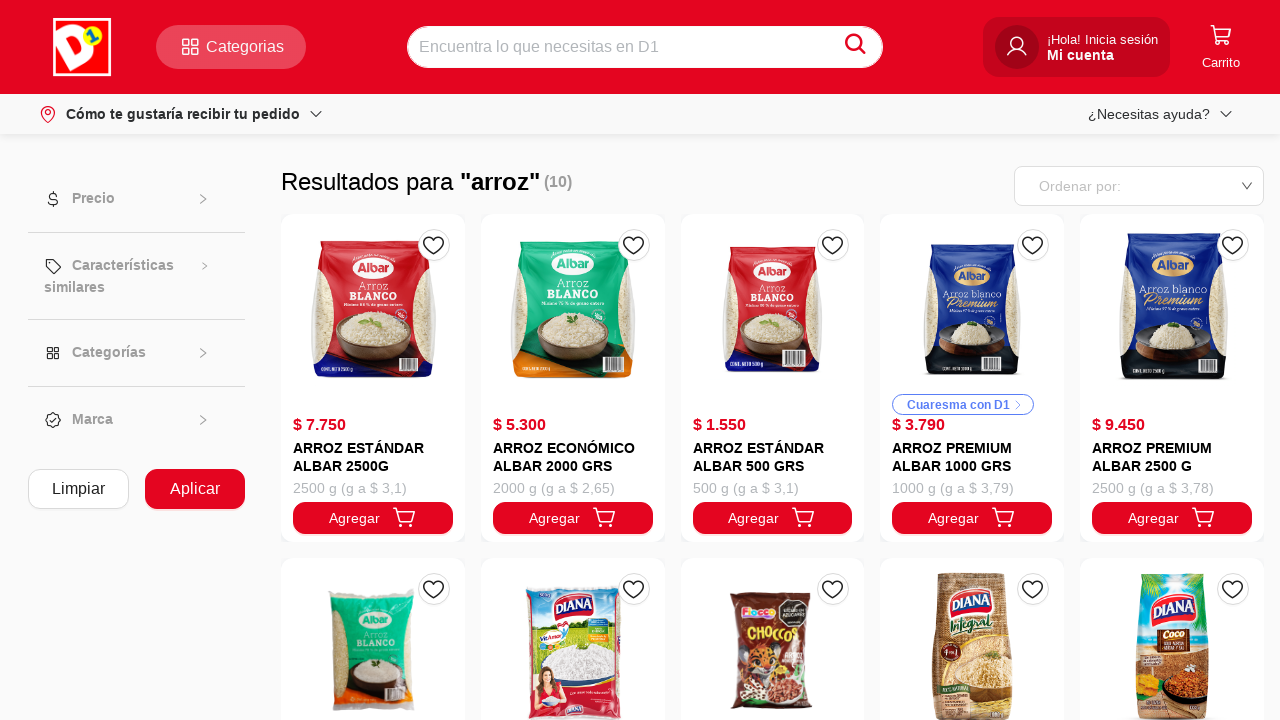

Product price elements are present on the page
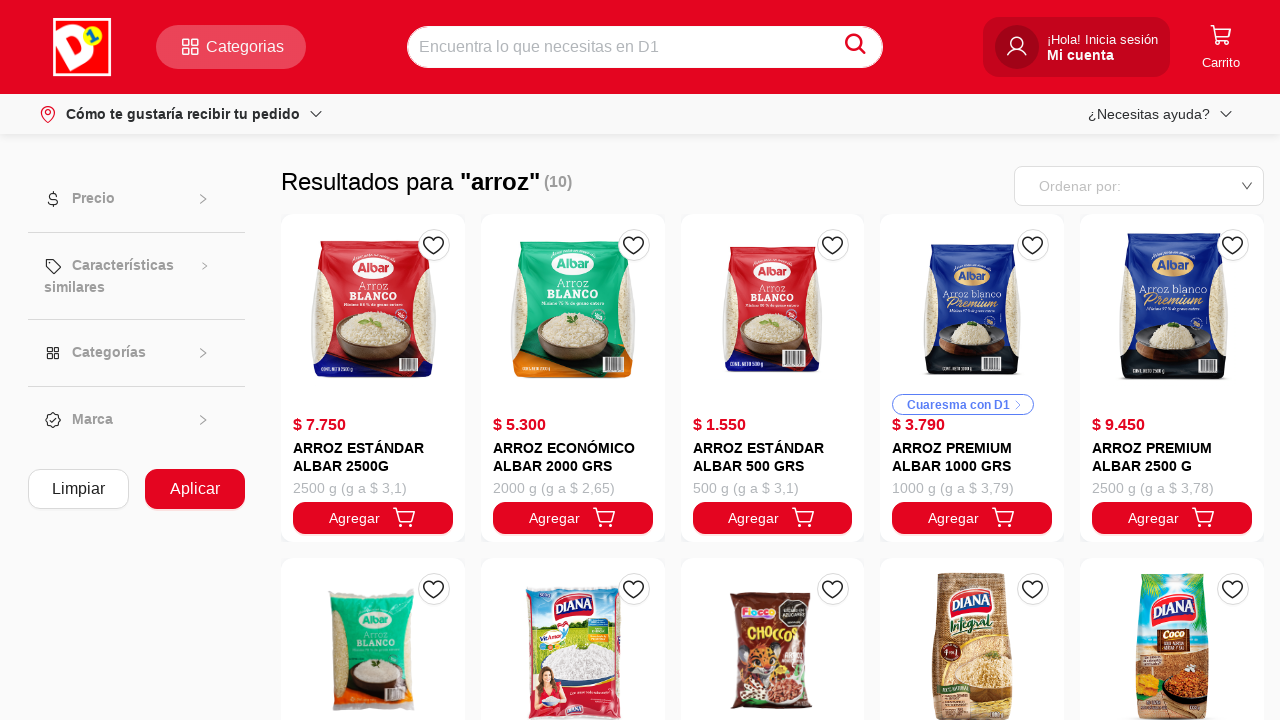

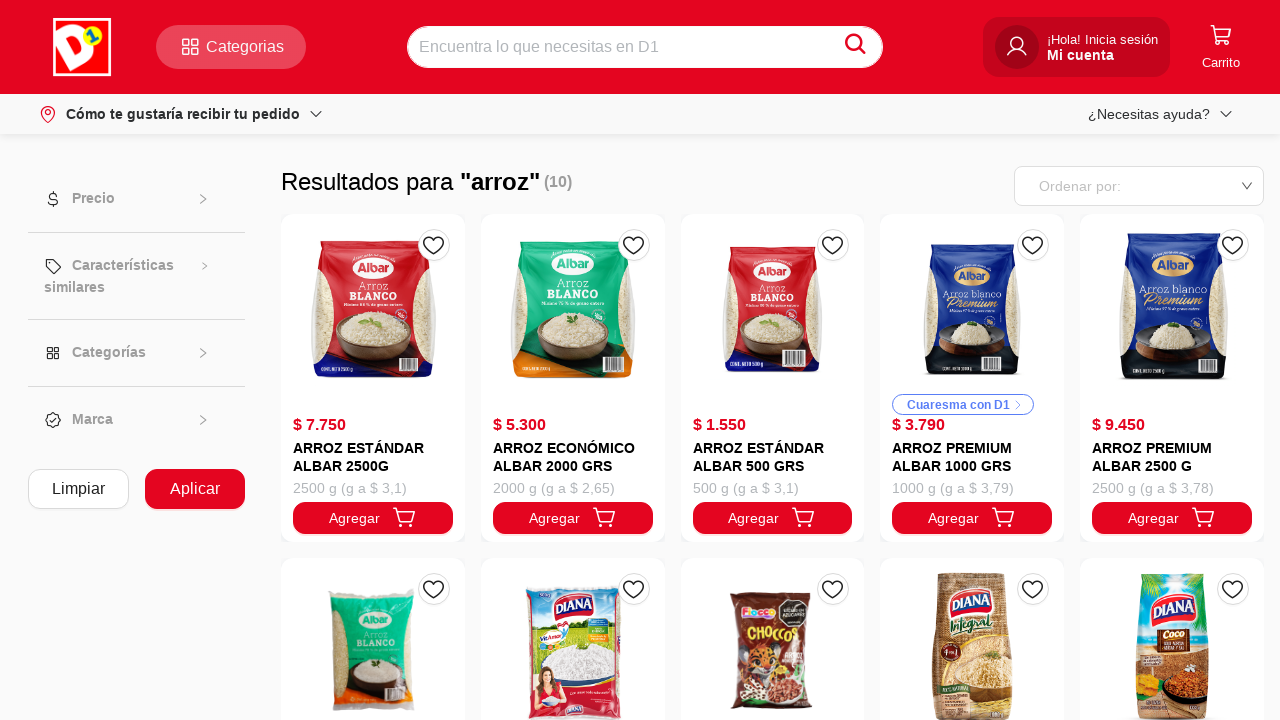